Tests wait functionality by clicking on a button and waiting for text to appear, demonstrating WebDriverWait usage

Starting URL: https://www.leafground.com/waits.xhtml

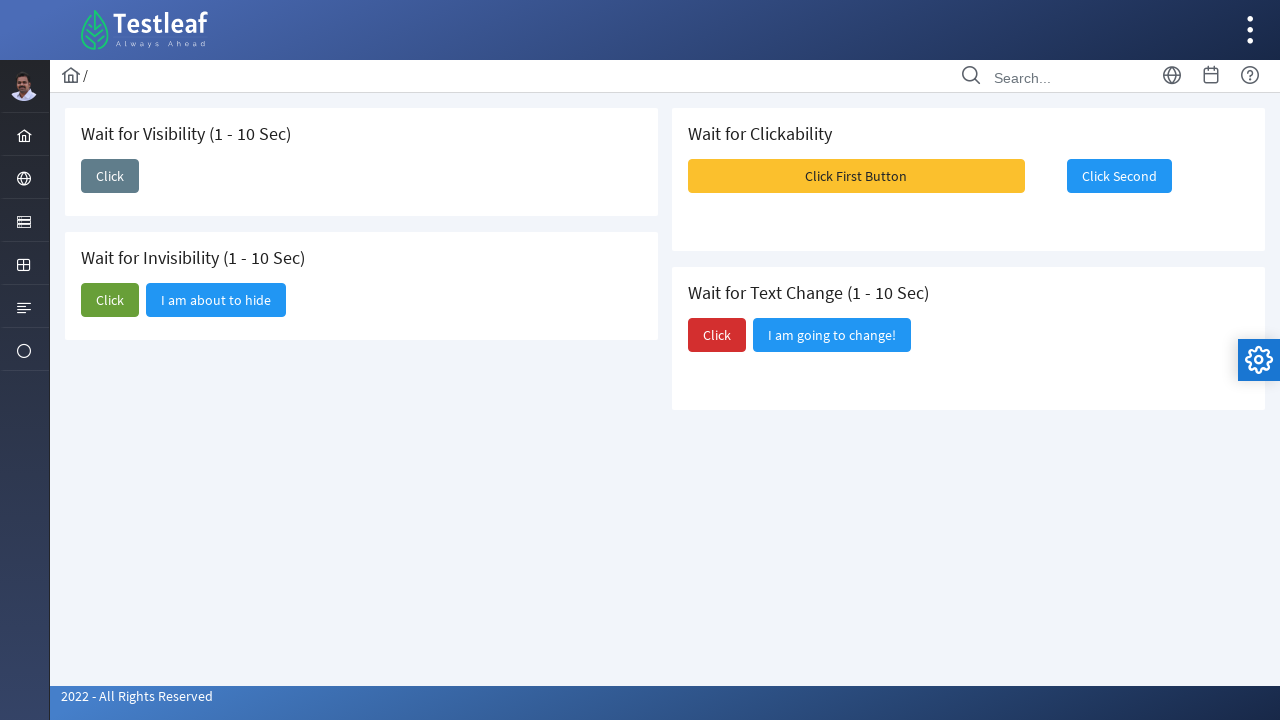

Clicked the third 'Click' button to trigger wait scenario at (717, 335) on (//span[text()='Click'])[3]
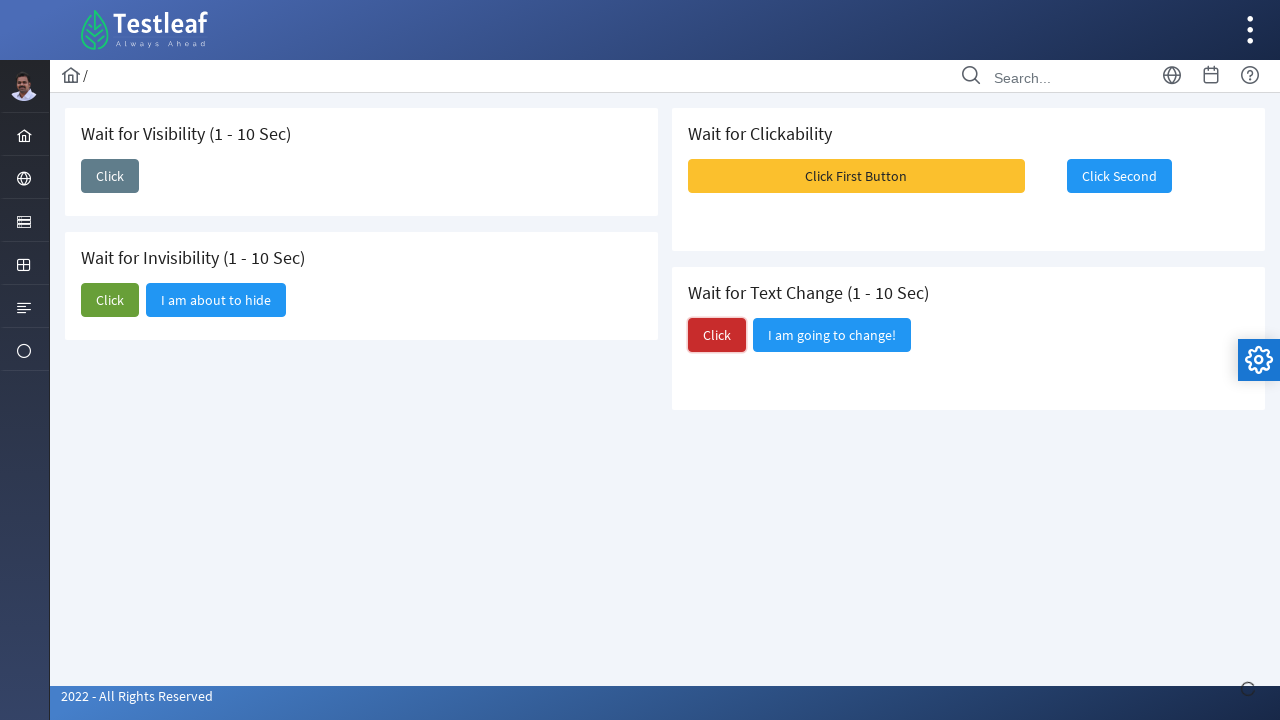

Waited for 'Did you notice?' text to appear (timeout: 10 seconds)
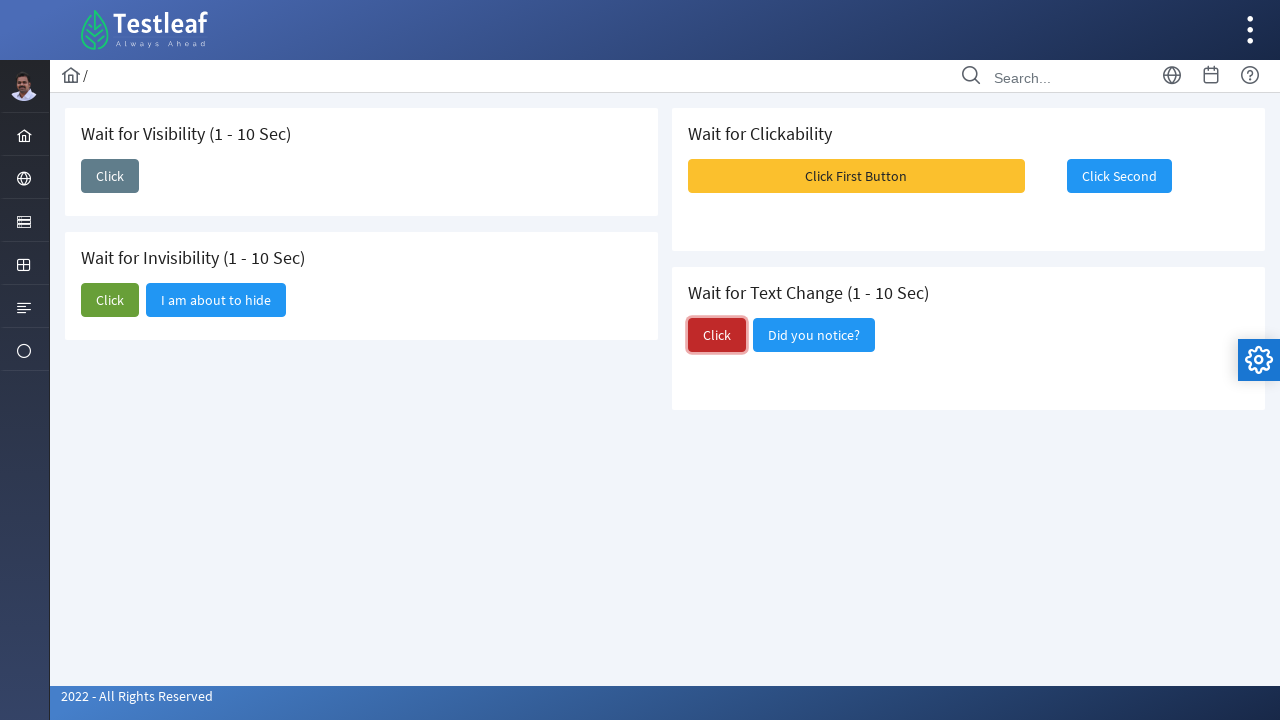

Retrieved result text: 'Did you notice?'
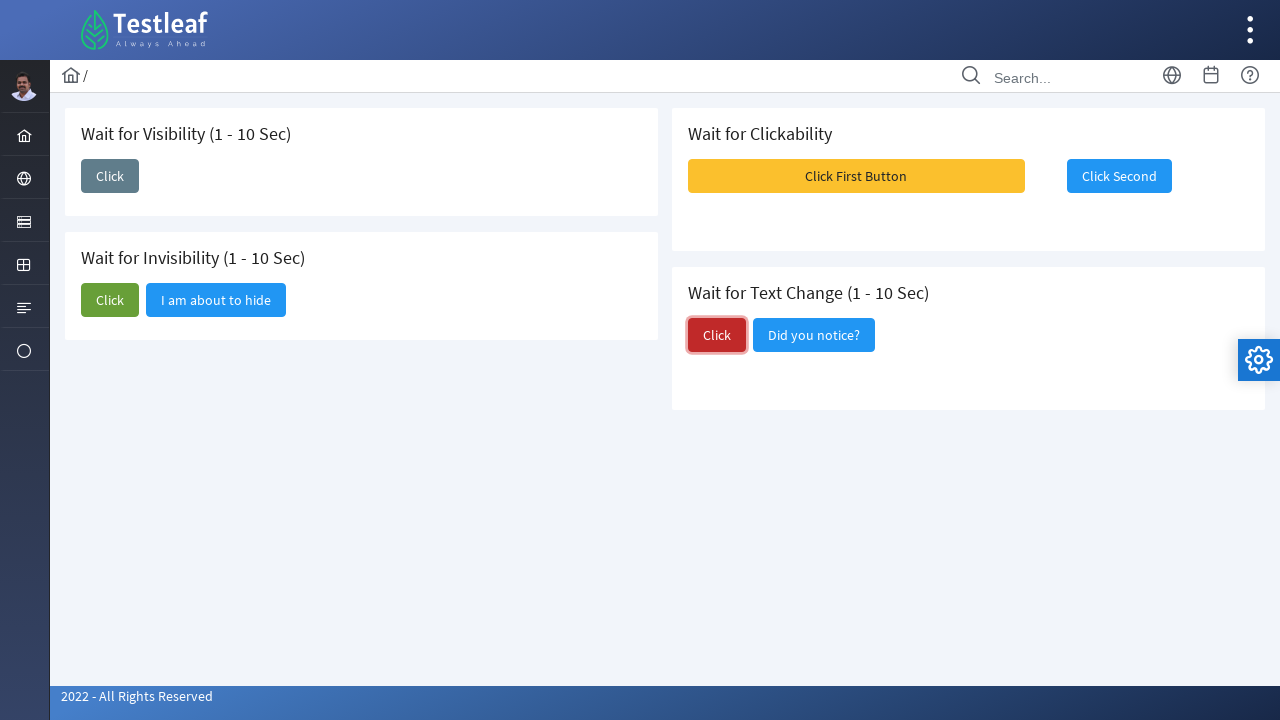

Printed result: 'the output wait is --- Did you notice?'
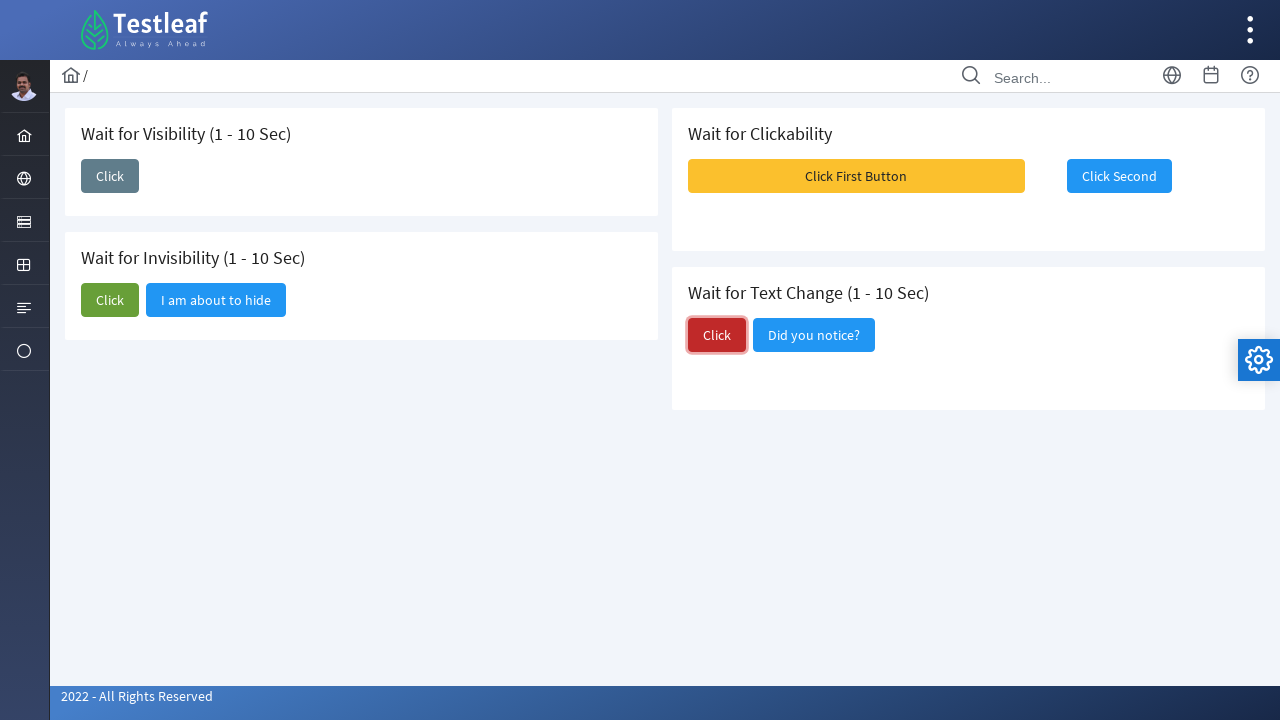

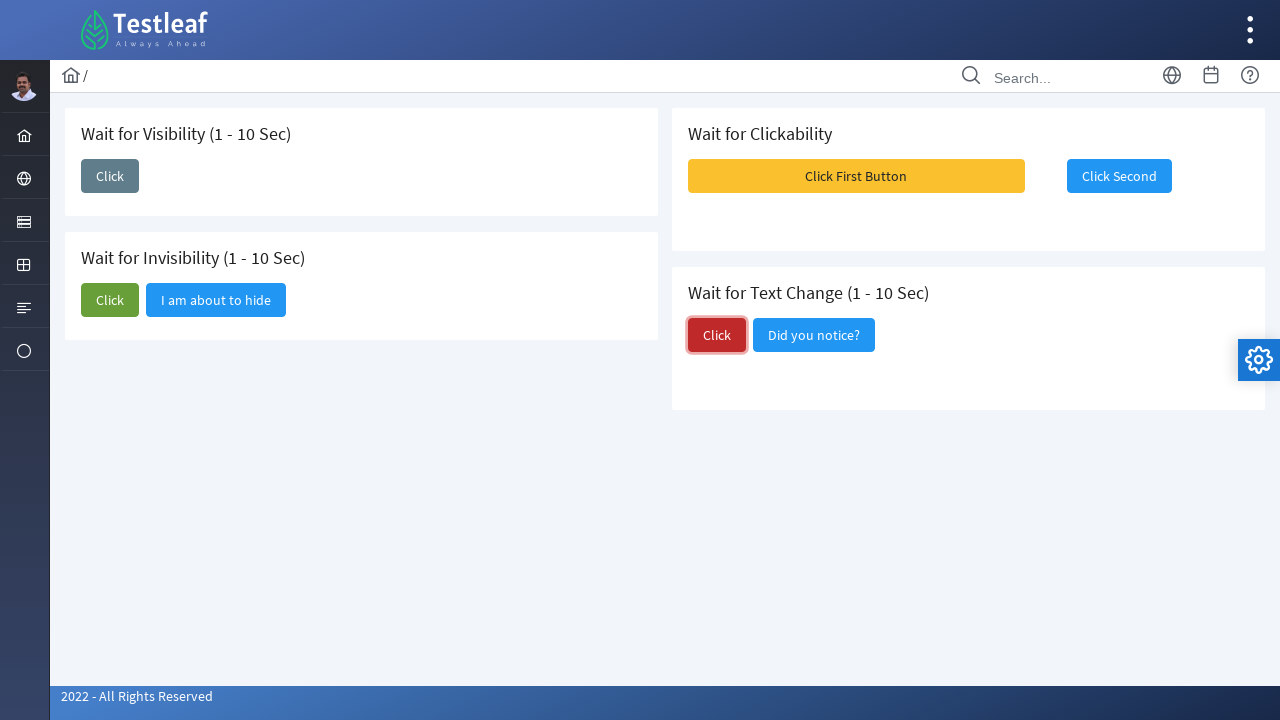